Tests checkbox interaction by checking if a checkbox is selected and clicking it to toggle its state

Starting URL: https://the-internet.herokuapp.com/checkboxes

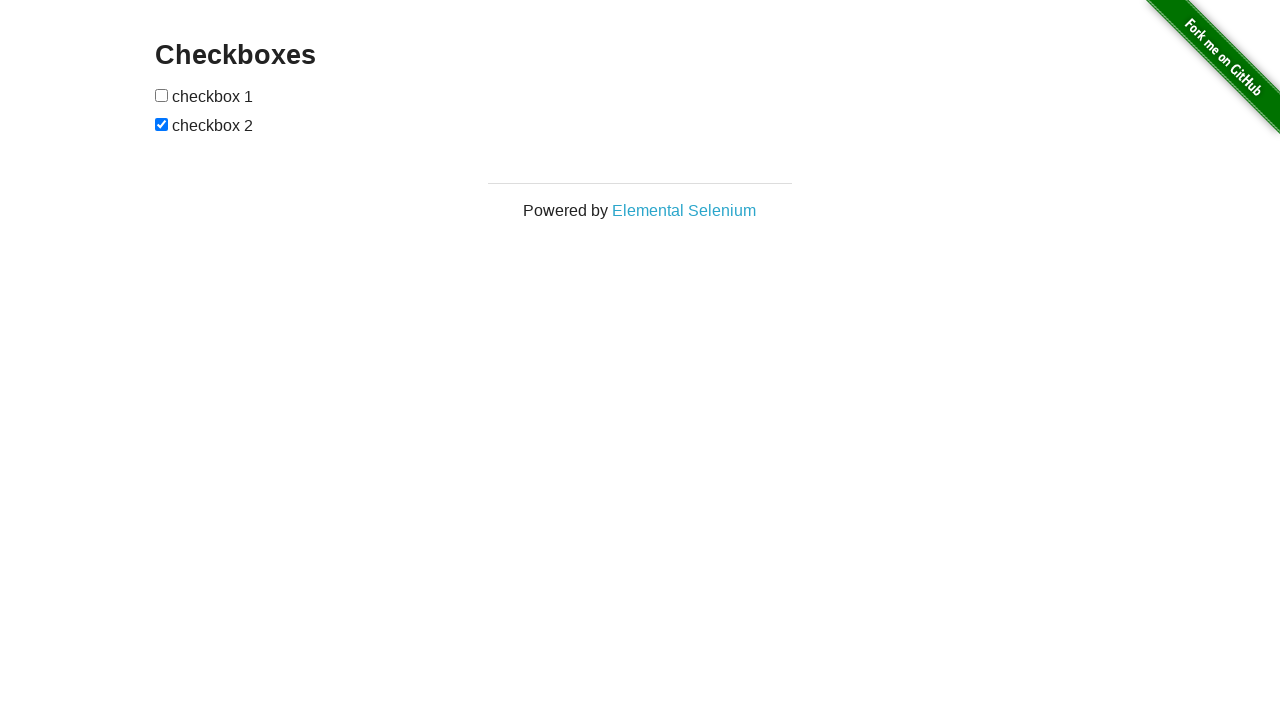

Located the second checkbox element
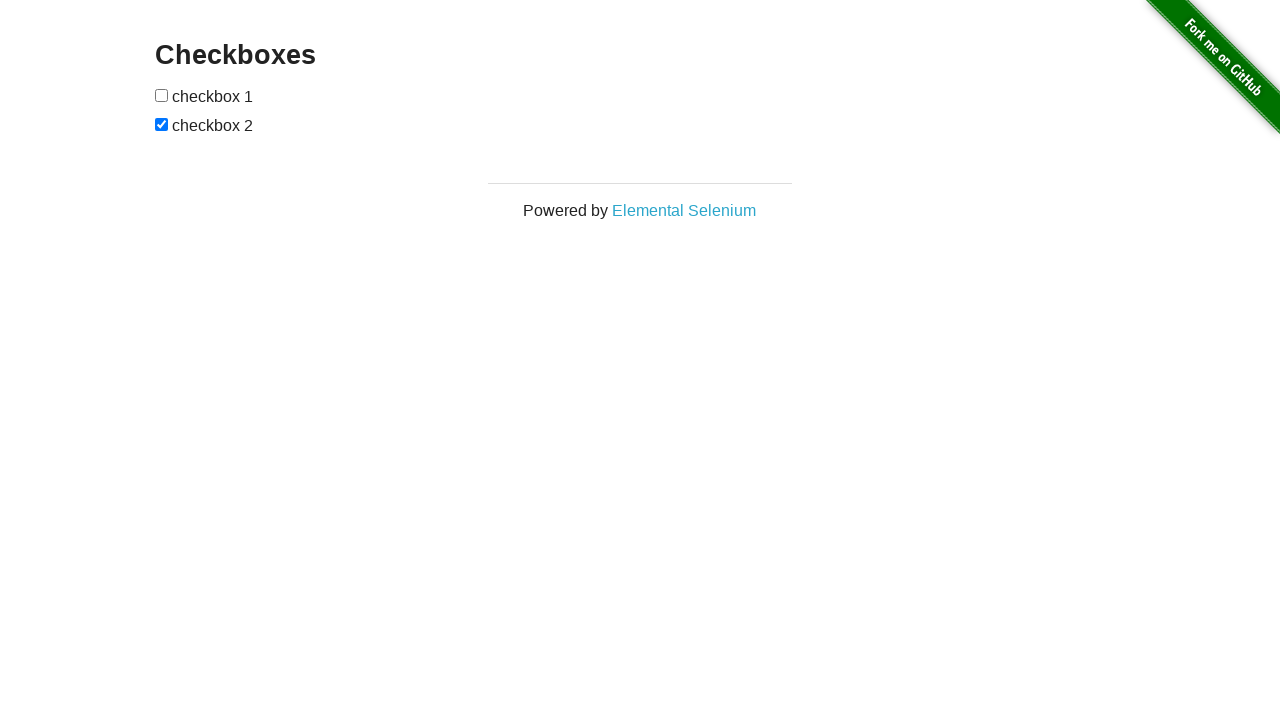

Verified that the second checkbox is checked
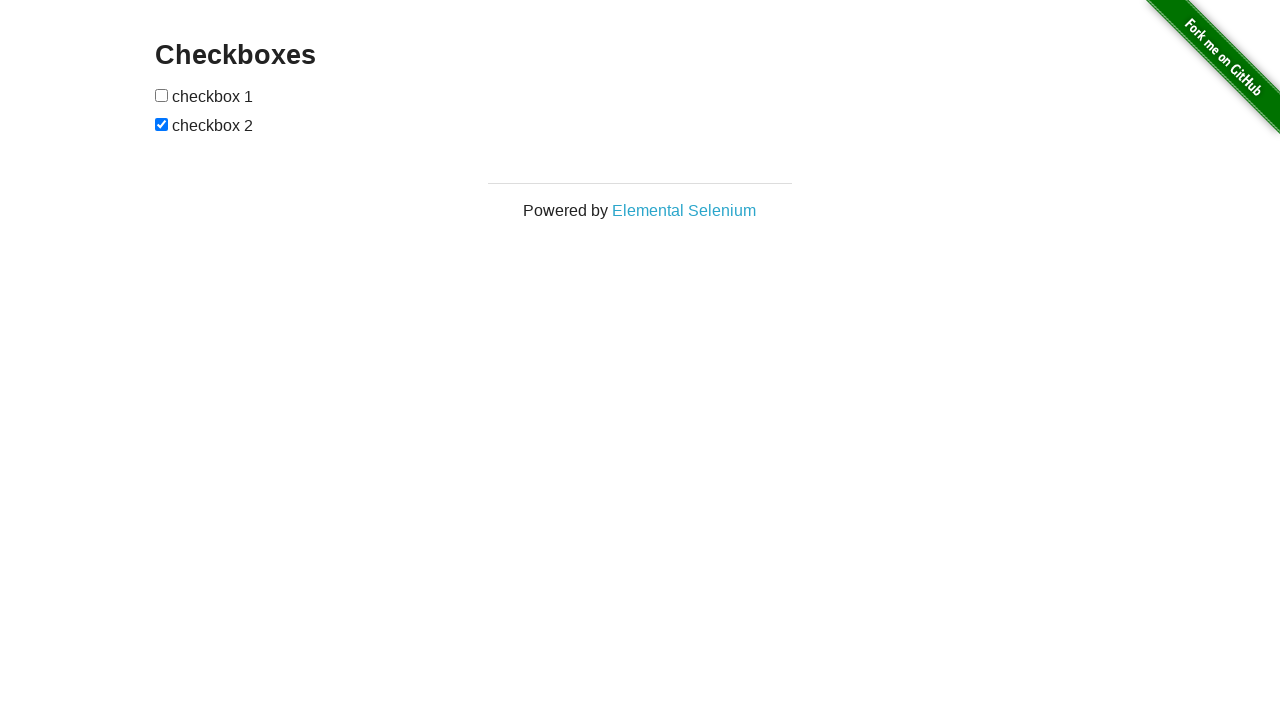

Clicked the second checkbox to toggle its state from checked to unchecked at (162, 124) on xpath=//*[@id='checkboxes']/input[2]
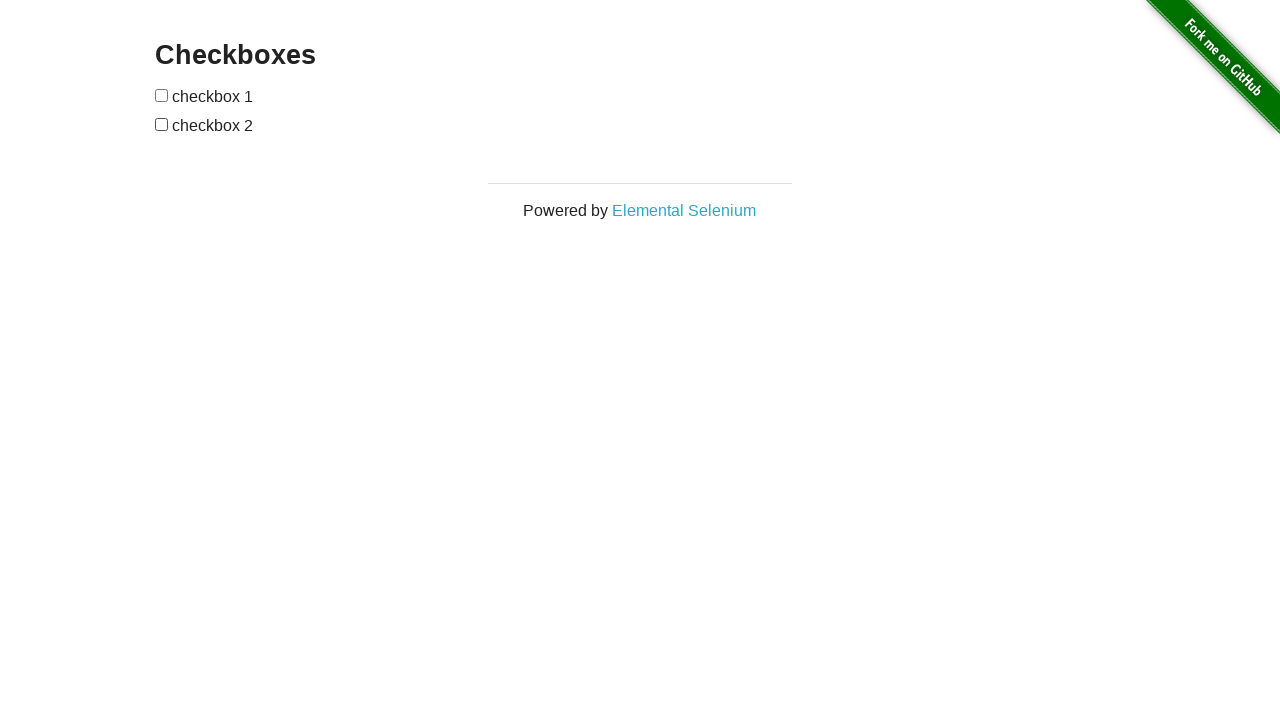

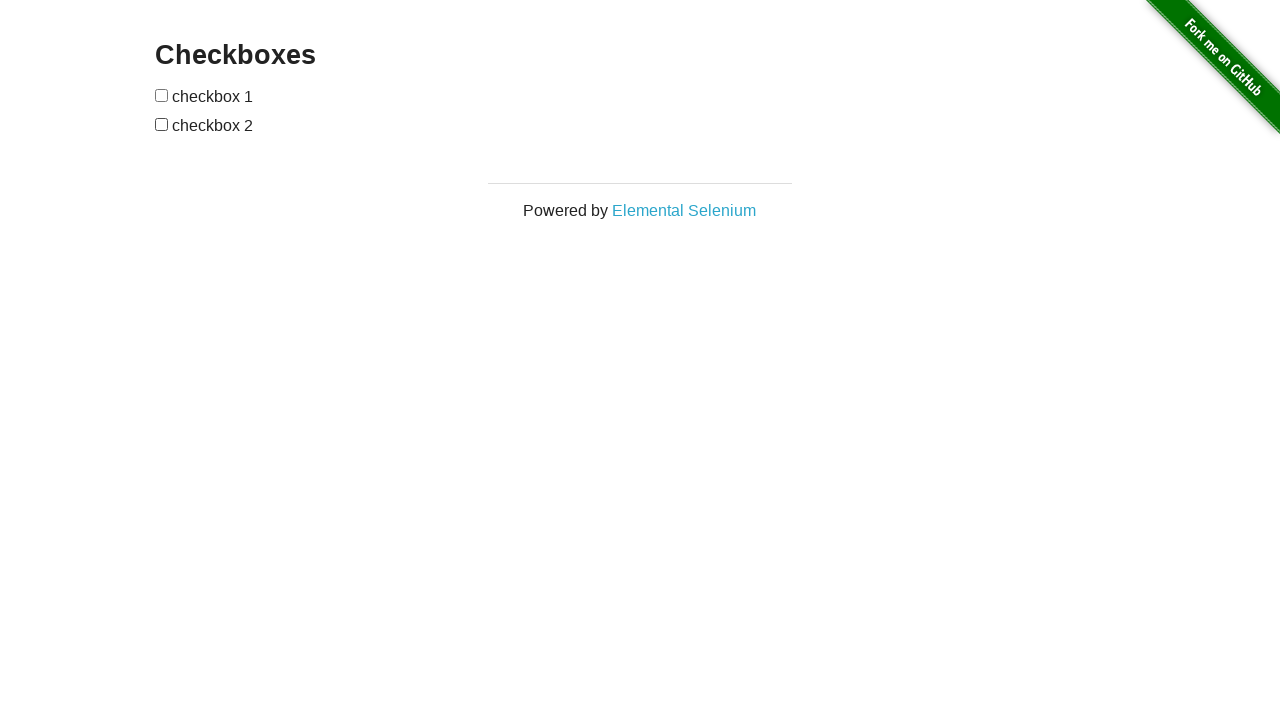